Tests drag and drop functionality on the jQuery UI droppable demo page by dragging an element and dropping it onto a target area within an iframe

Starting URL: https://jqueryui.com/droppable/

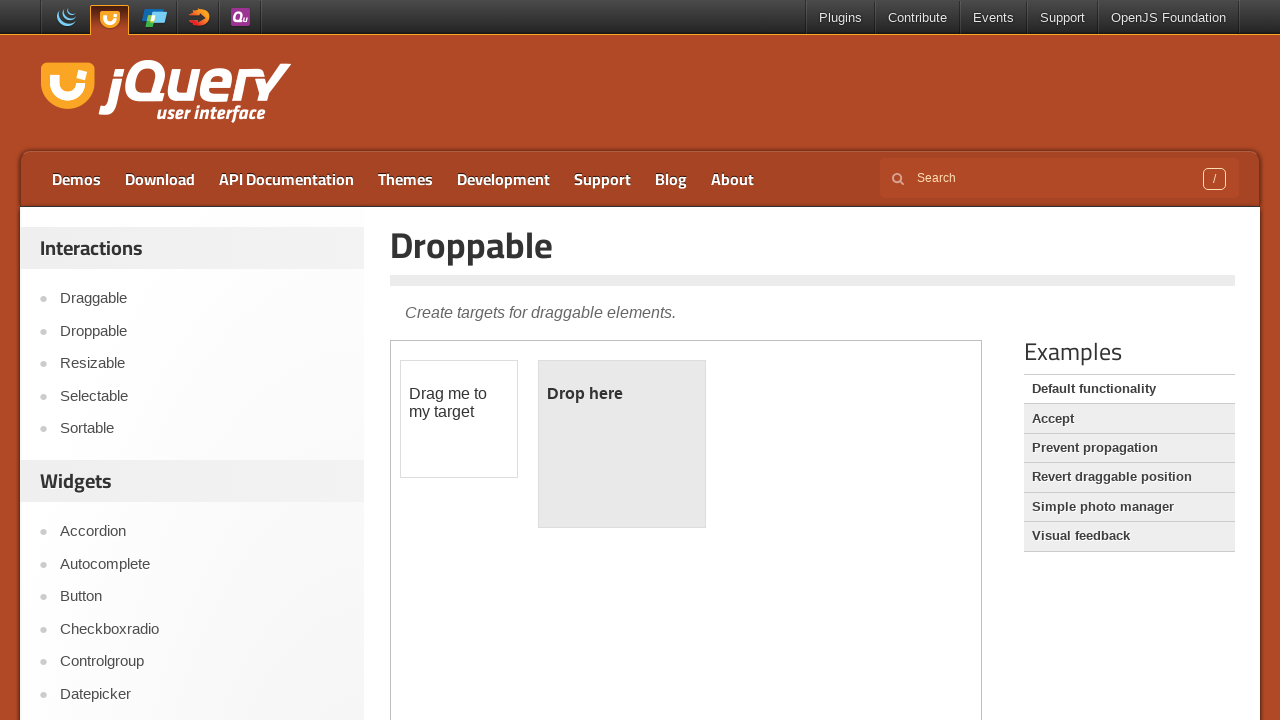

Located iframe containing drag and drop demo
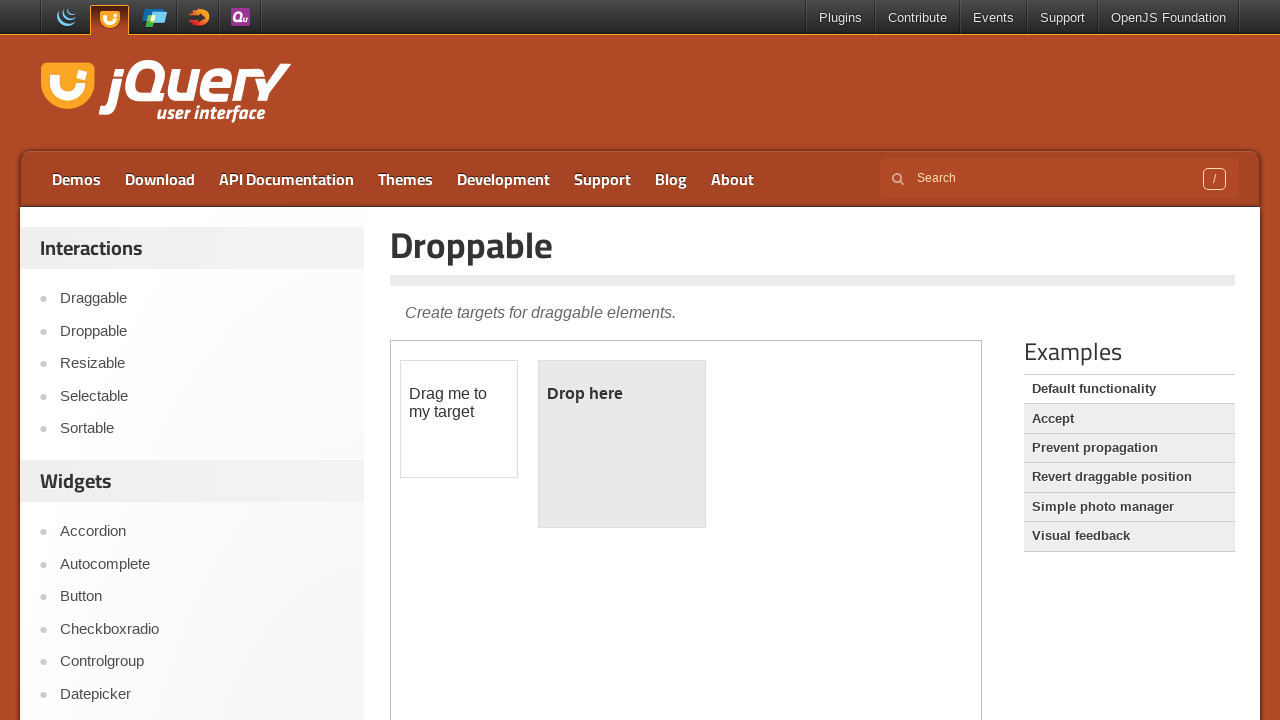

Located draggable source element
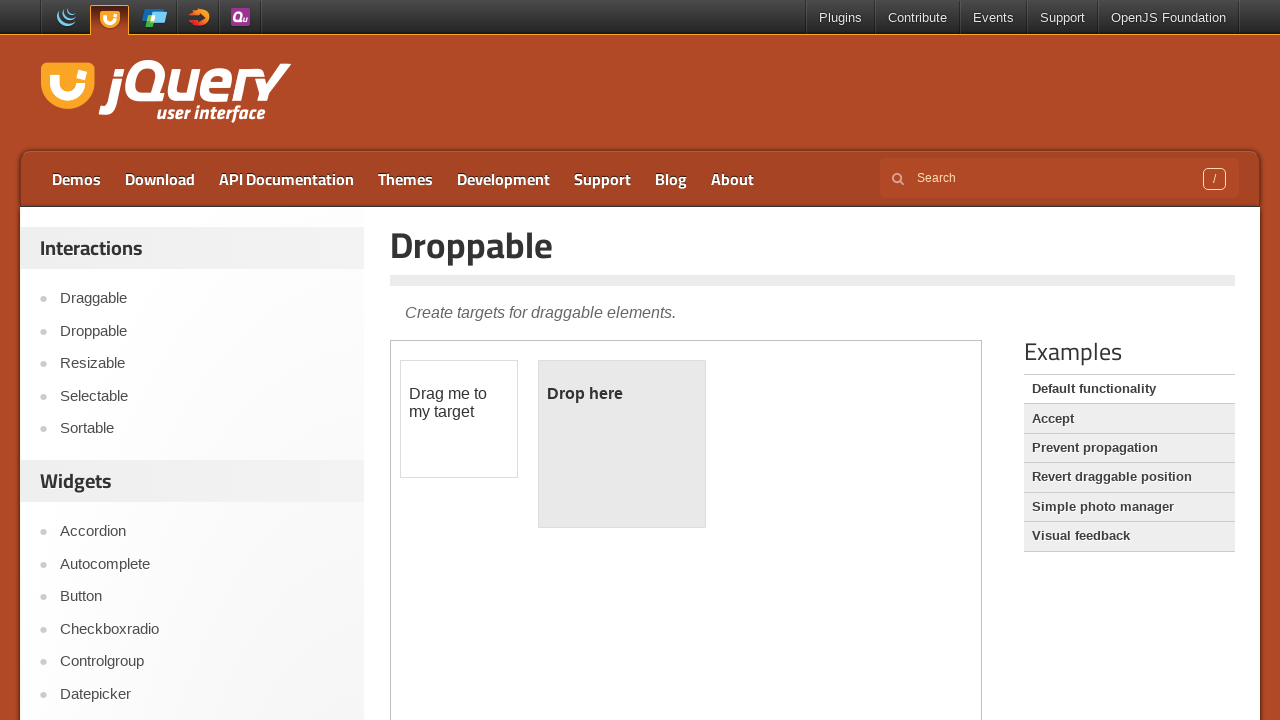

Located droppable target element
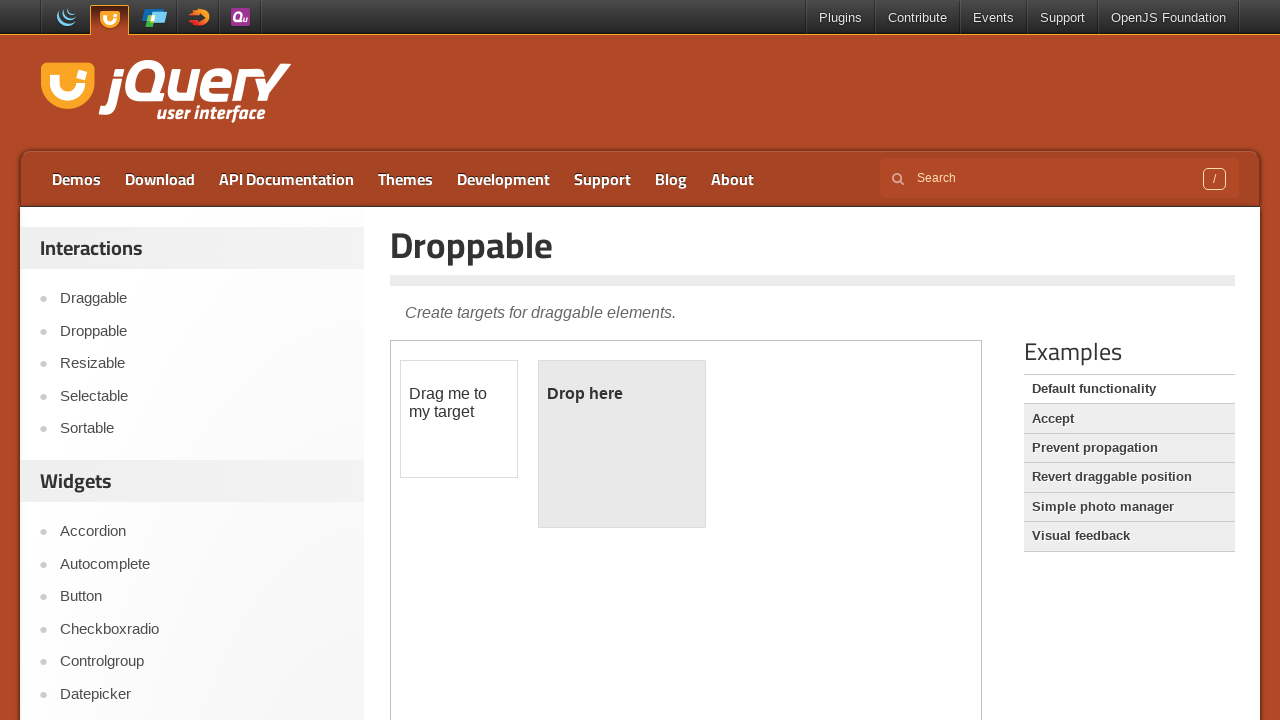

Dragged source element onto target droppable area at (622, 444)
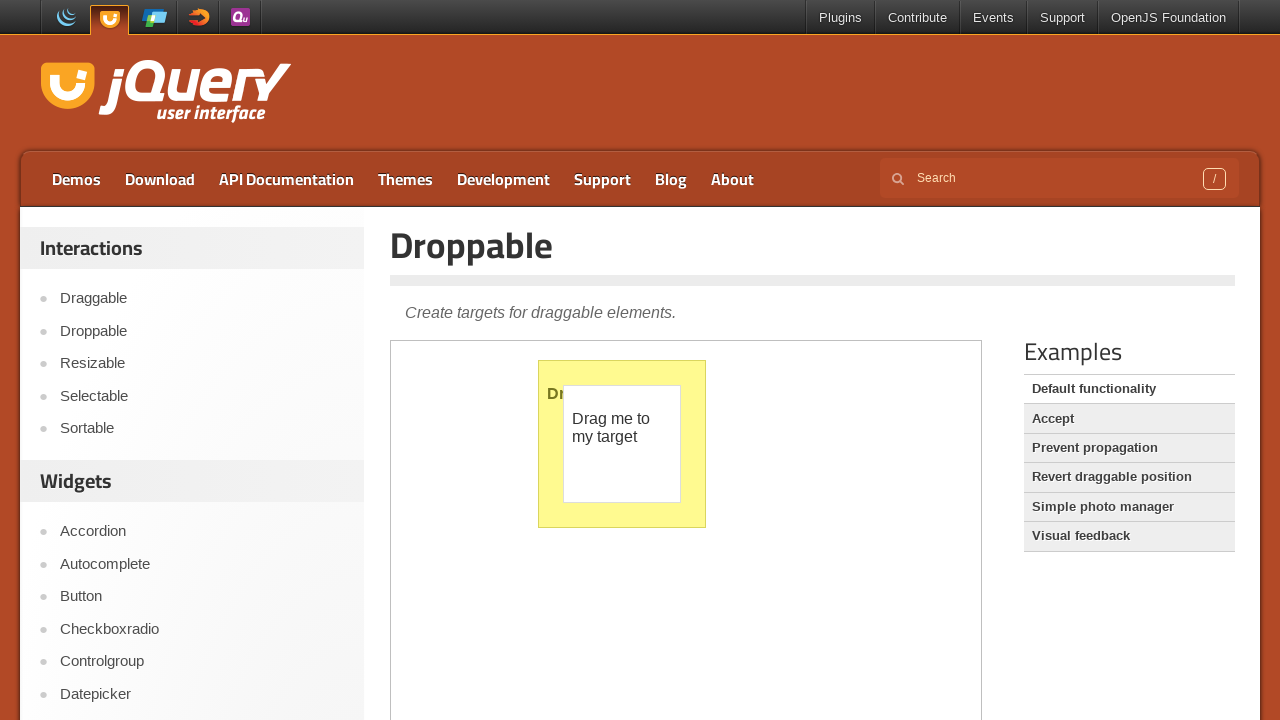

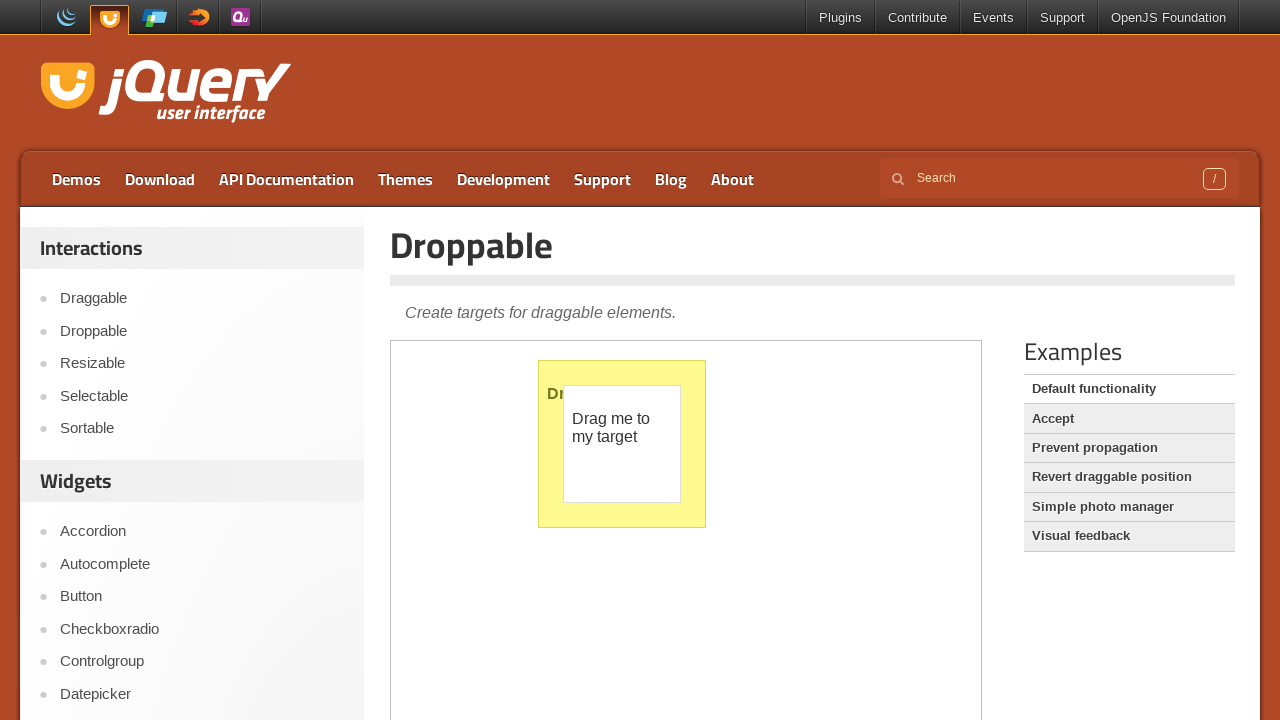